Tests the search functionality by clicking on search, entering a query, and verifying navigation to search results

Starting URL: https://github.com

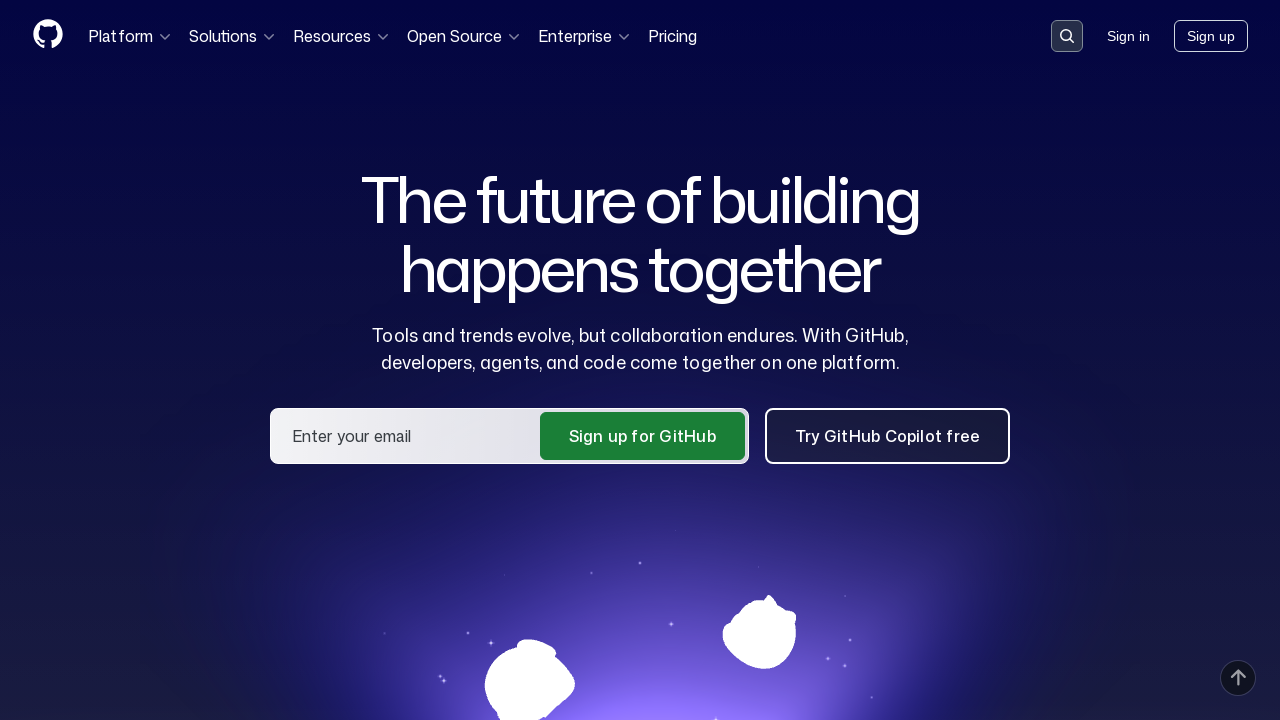

Clicked search button to open search input at (1067, 36) on button[data-target='qbsearch-input.inputButton']
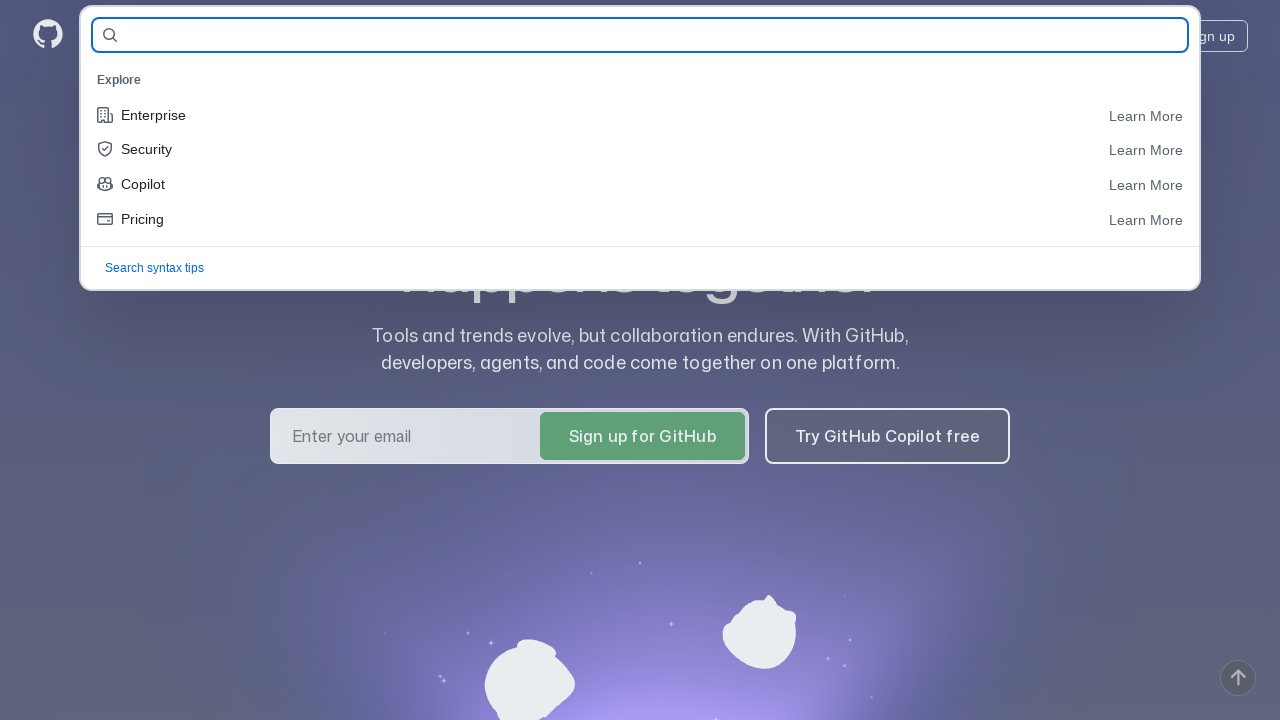

Entered search query 'playwright-testing' into search field on input[name='query-builder-test']
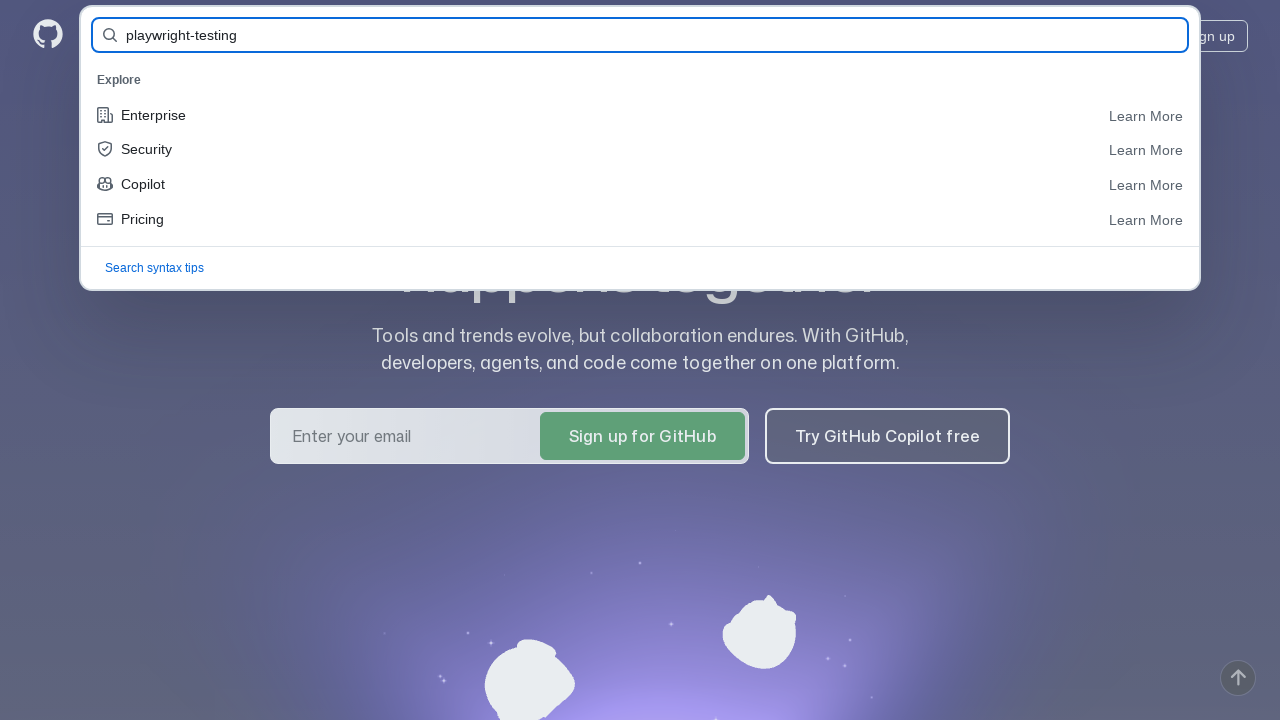

Pressed Enter to submit search query
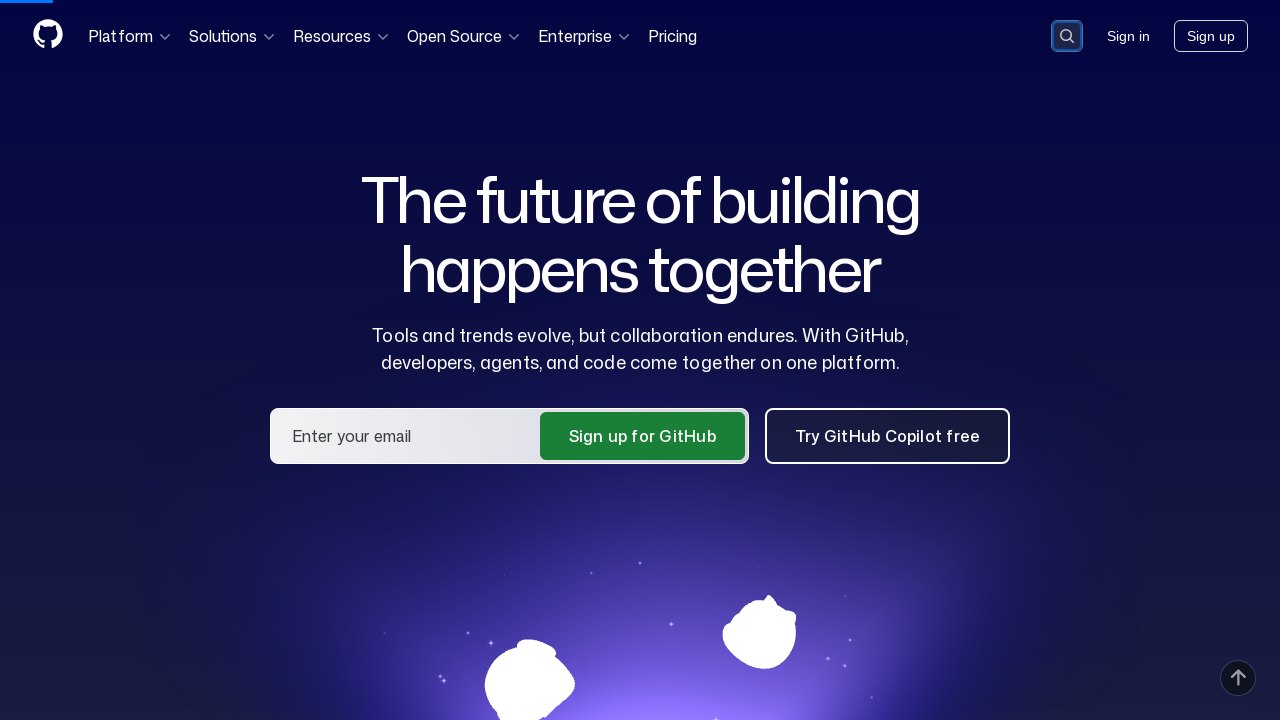

Navigated to search results page for 'playwright-testing'
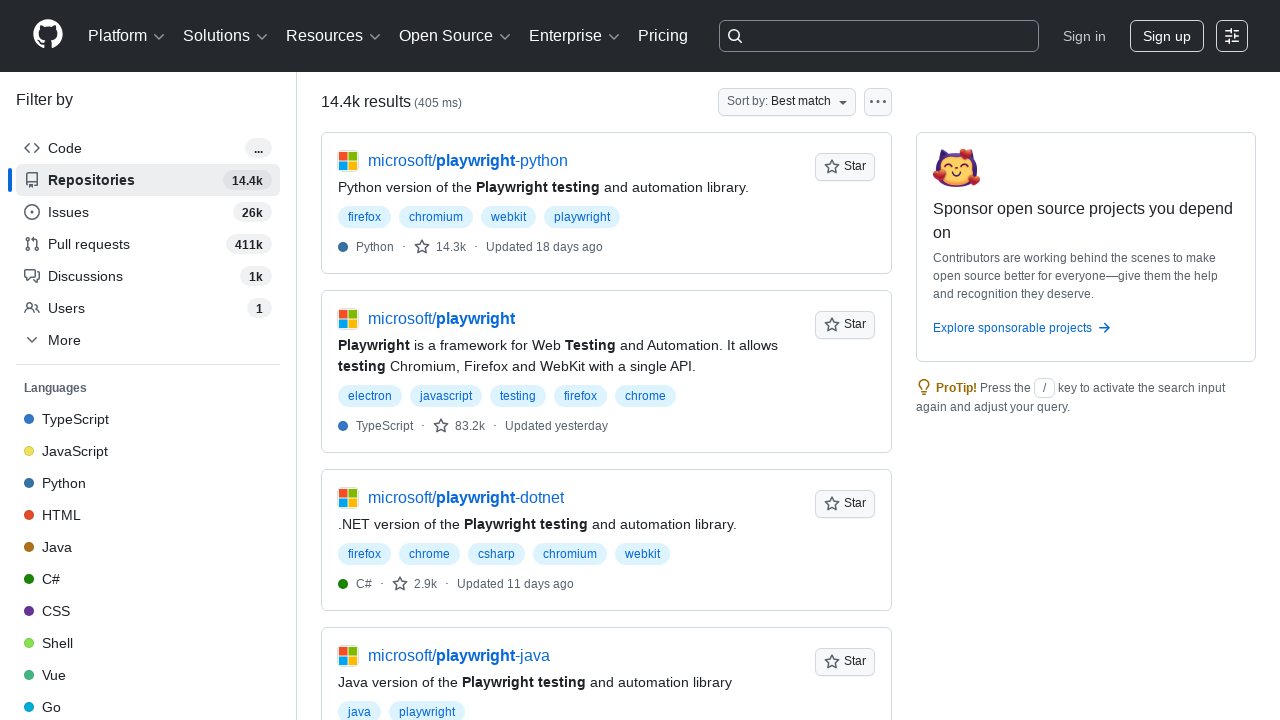

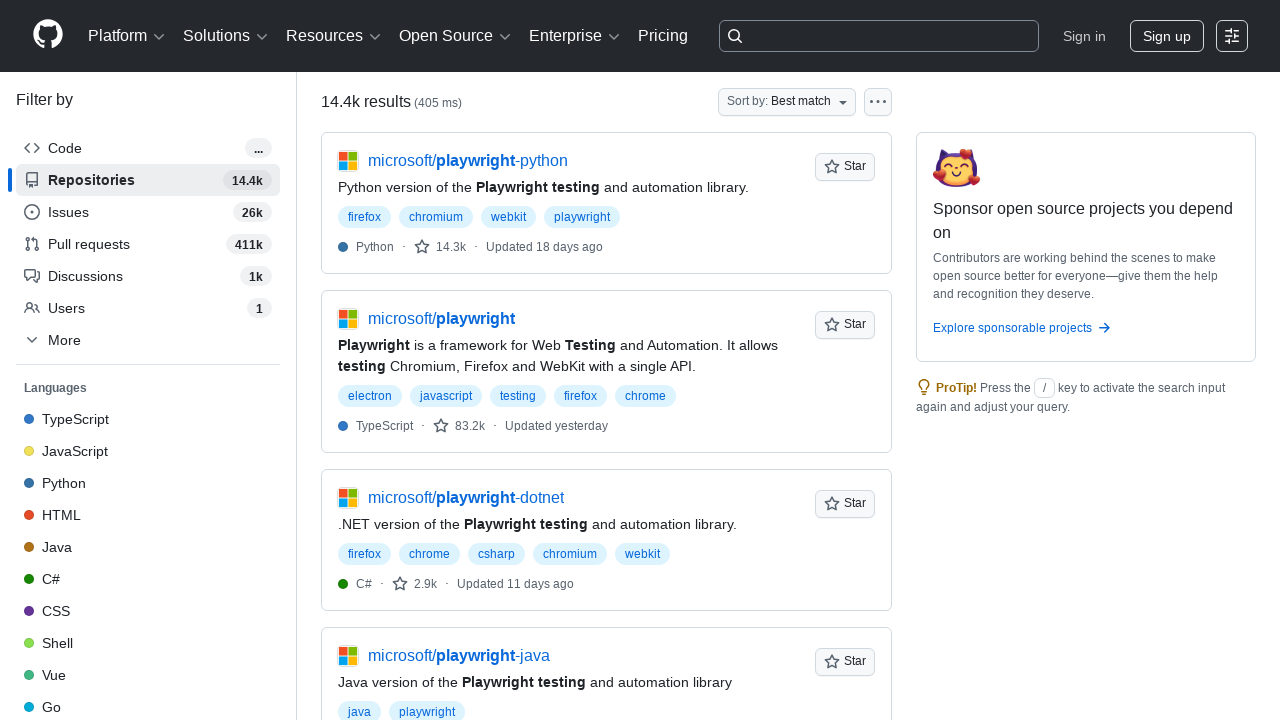